Tests web element operations by navigating to an inputs page, entering text into an input field, clicking it, reading its value and dimensions, then clearing it

Starting URL: http://the-internet.herokuapp.com/inputs

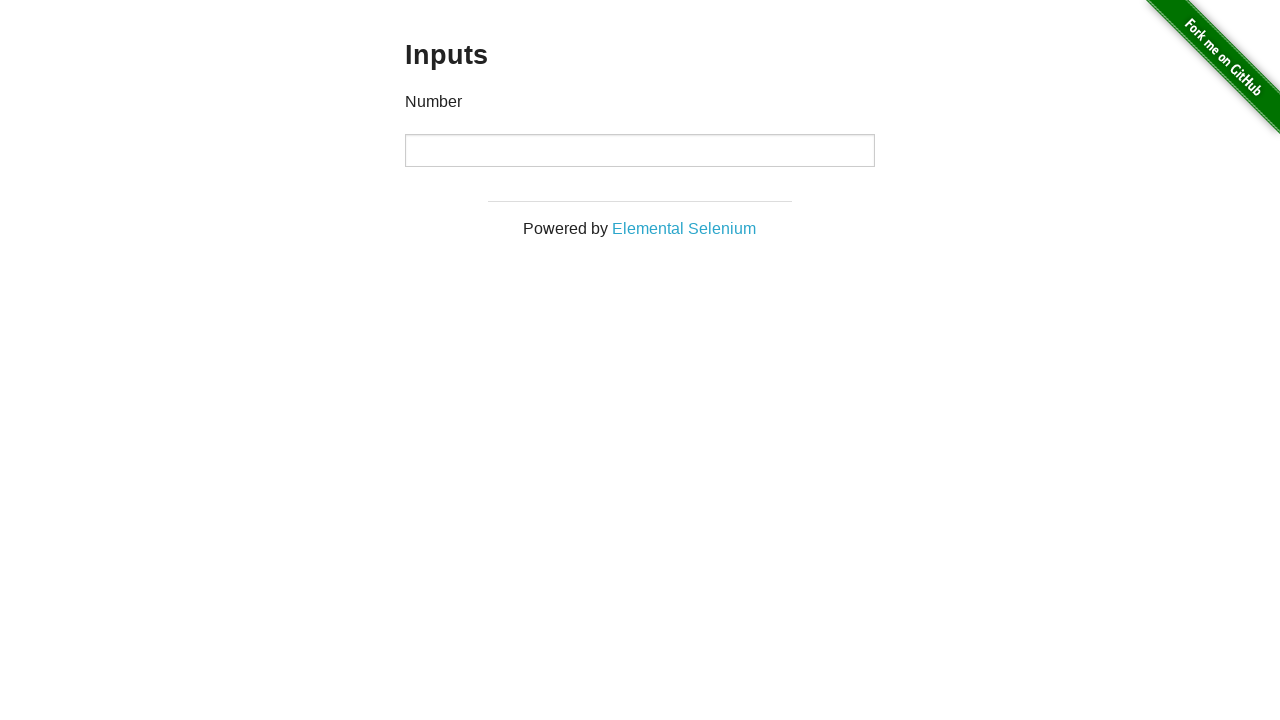

Waited for page to load
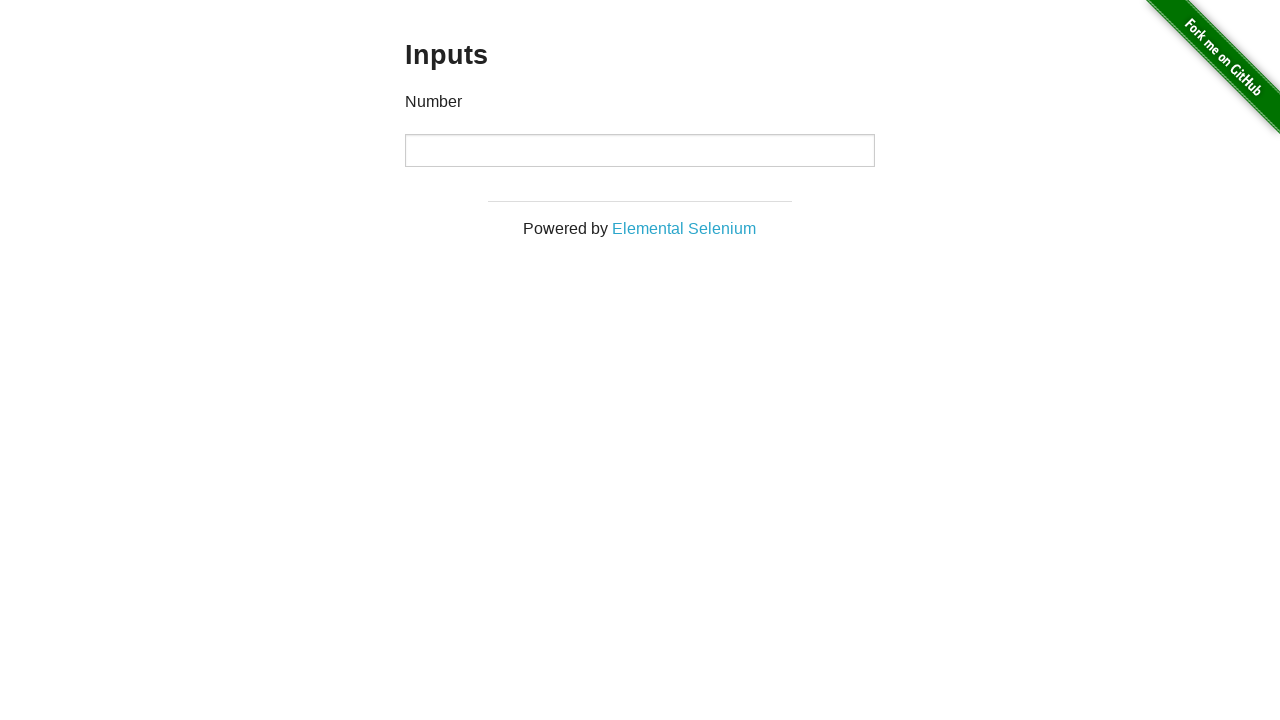

Located first input element on the page
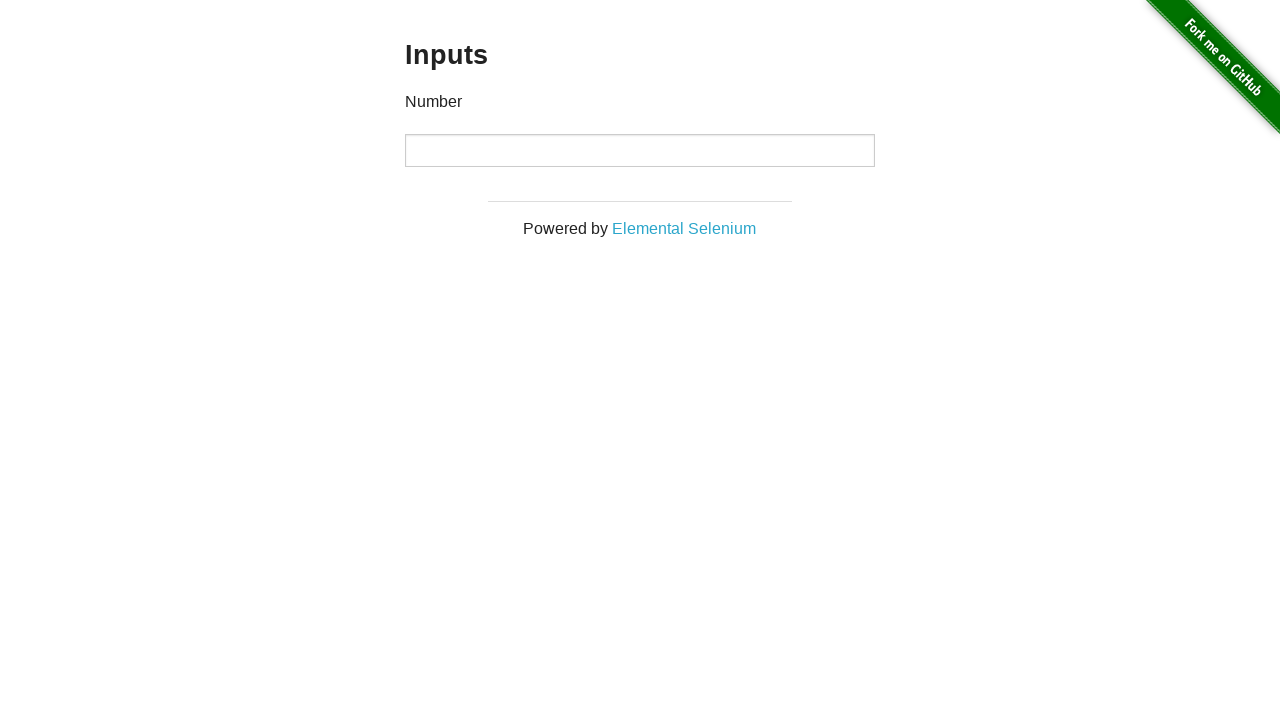

Filled input field with value '99' on input >> nth=0
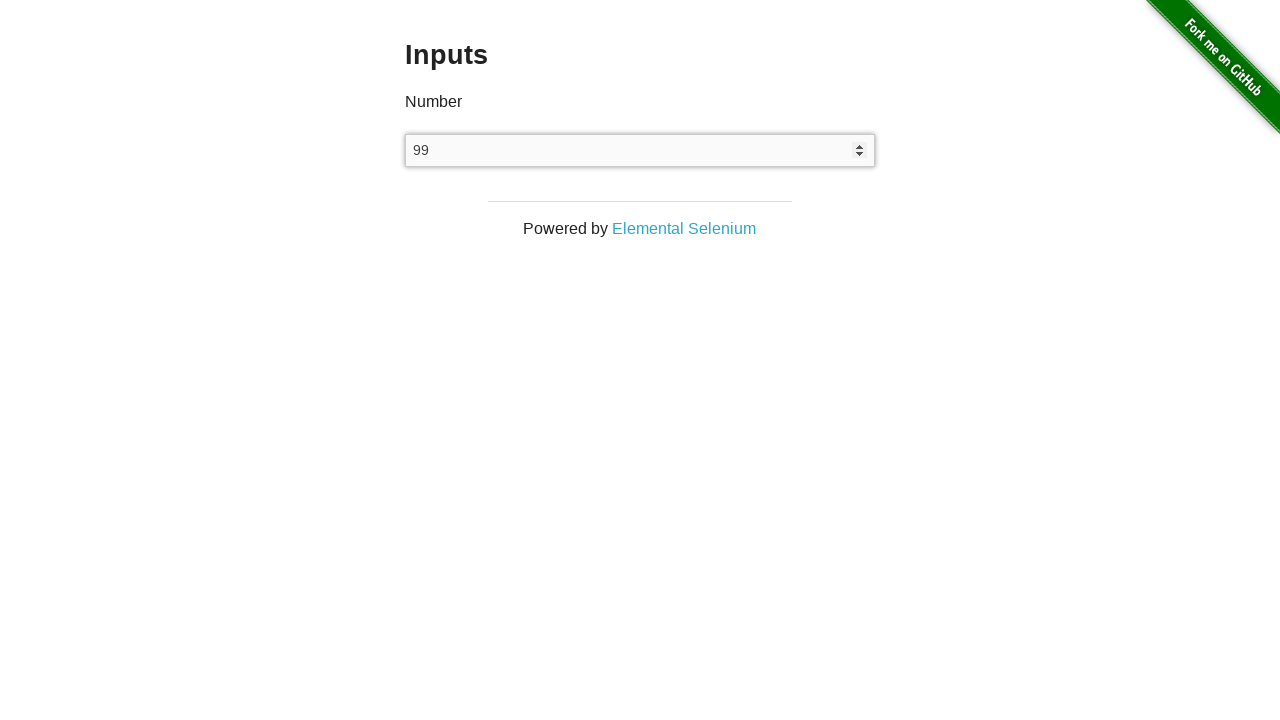

Clicked on the input field at (640, 150) on input >> nth=0
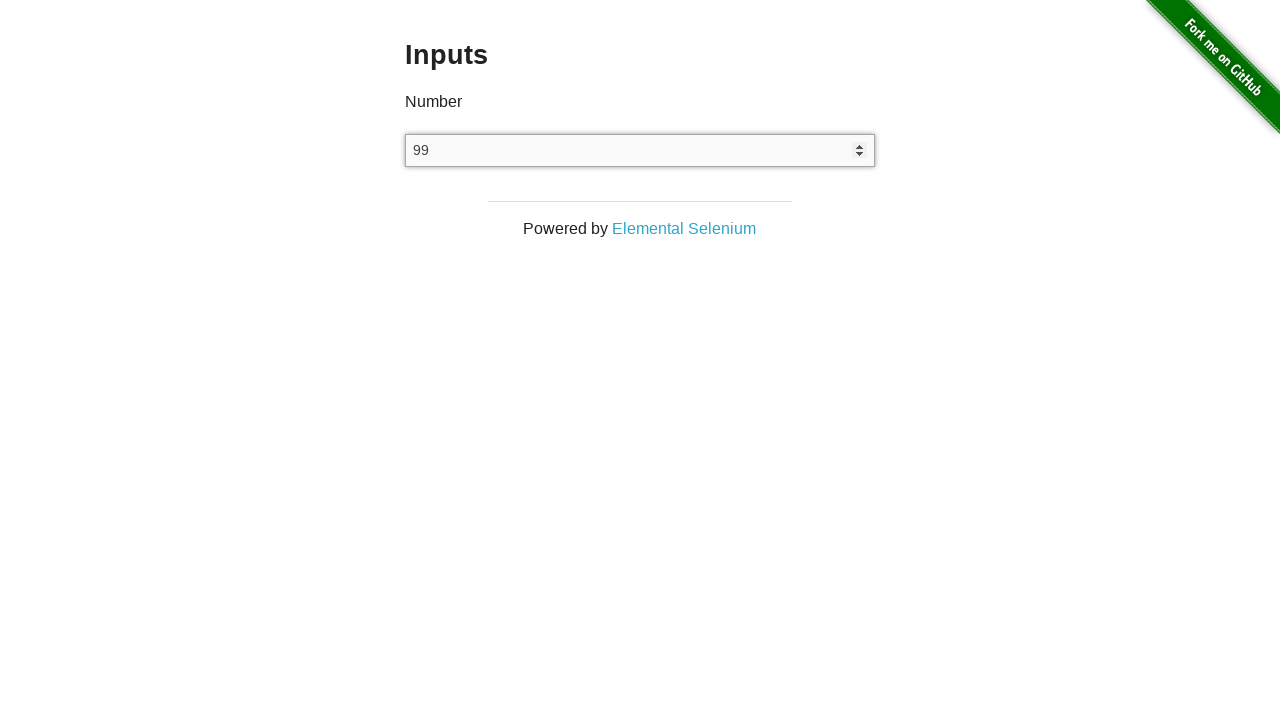

Read input value: '99'
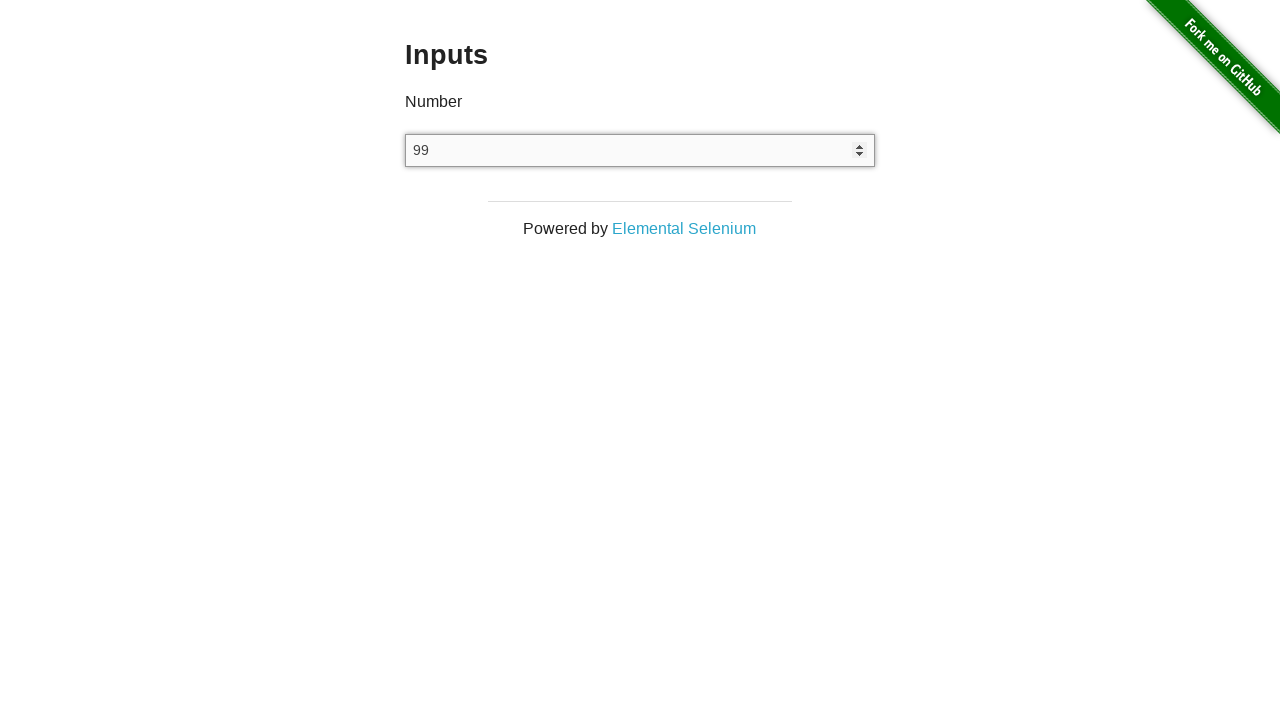

Cleared the input field on input >> nth=0
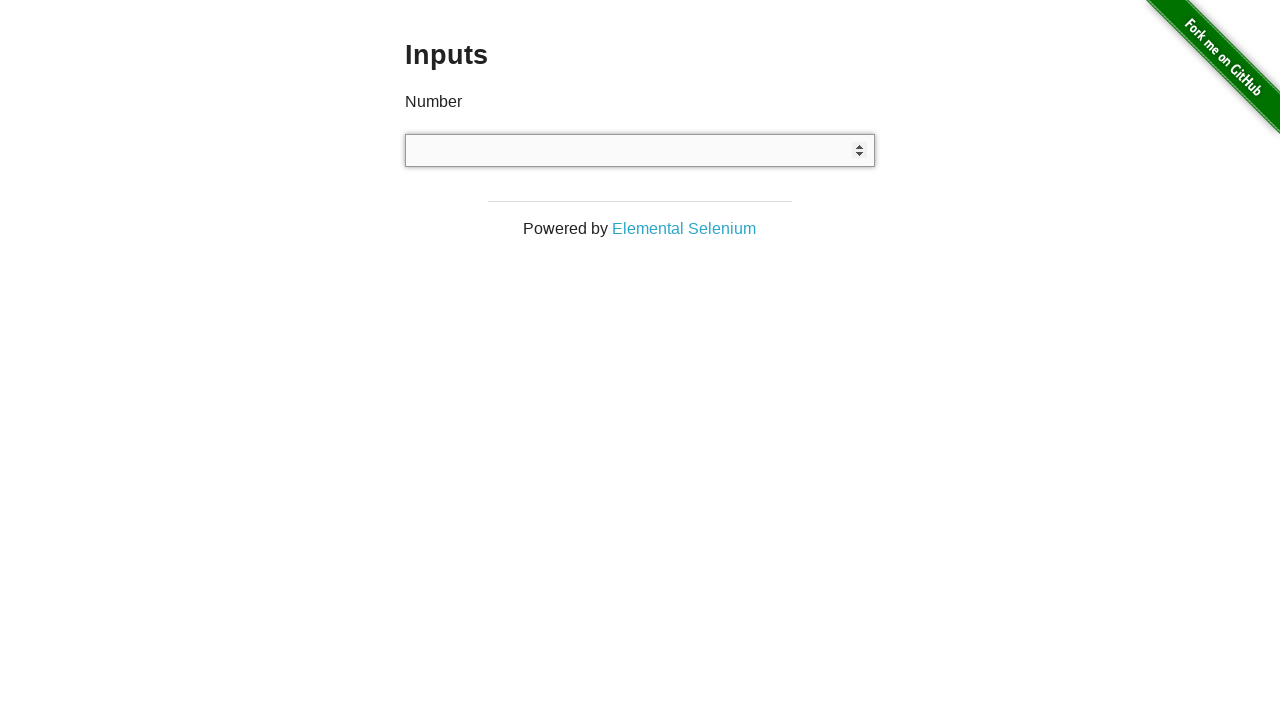

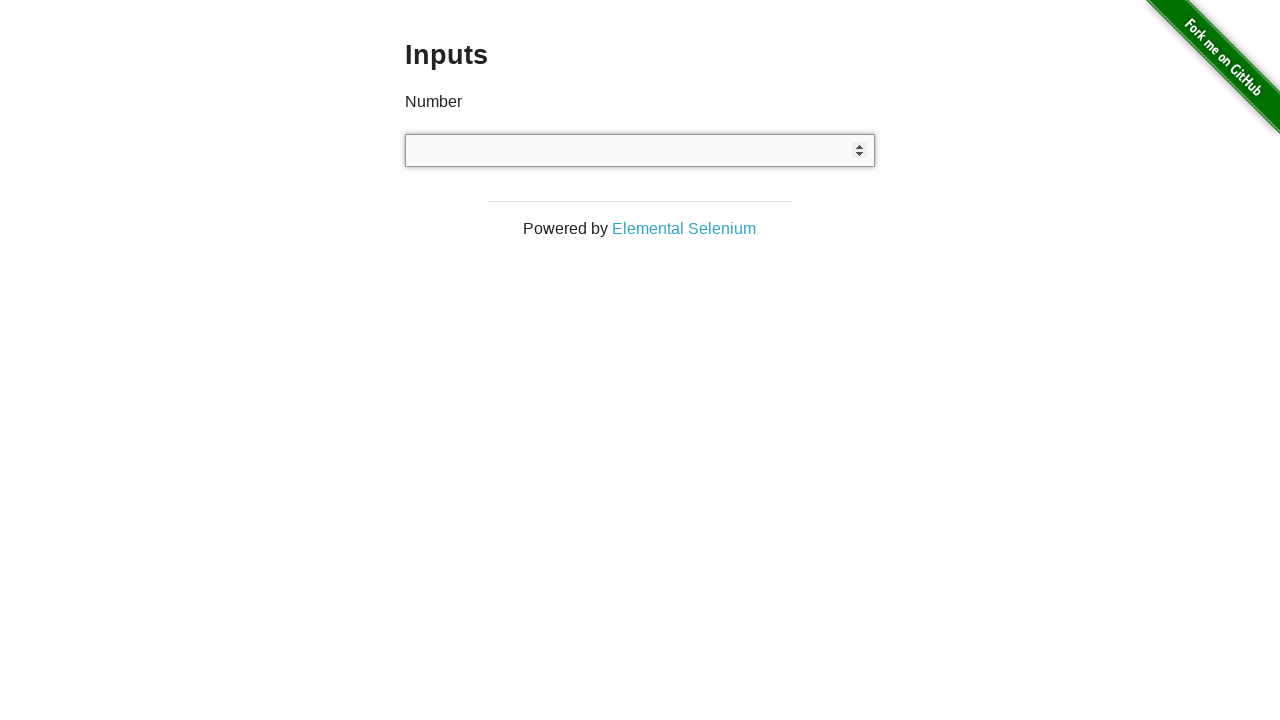